Tests a wait scenario by clicking a verify button and checking that a success message appears

Starting URL: http://suninjuly.github.io/wait1.html

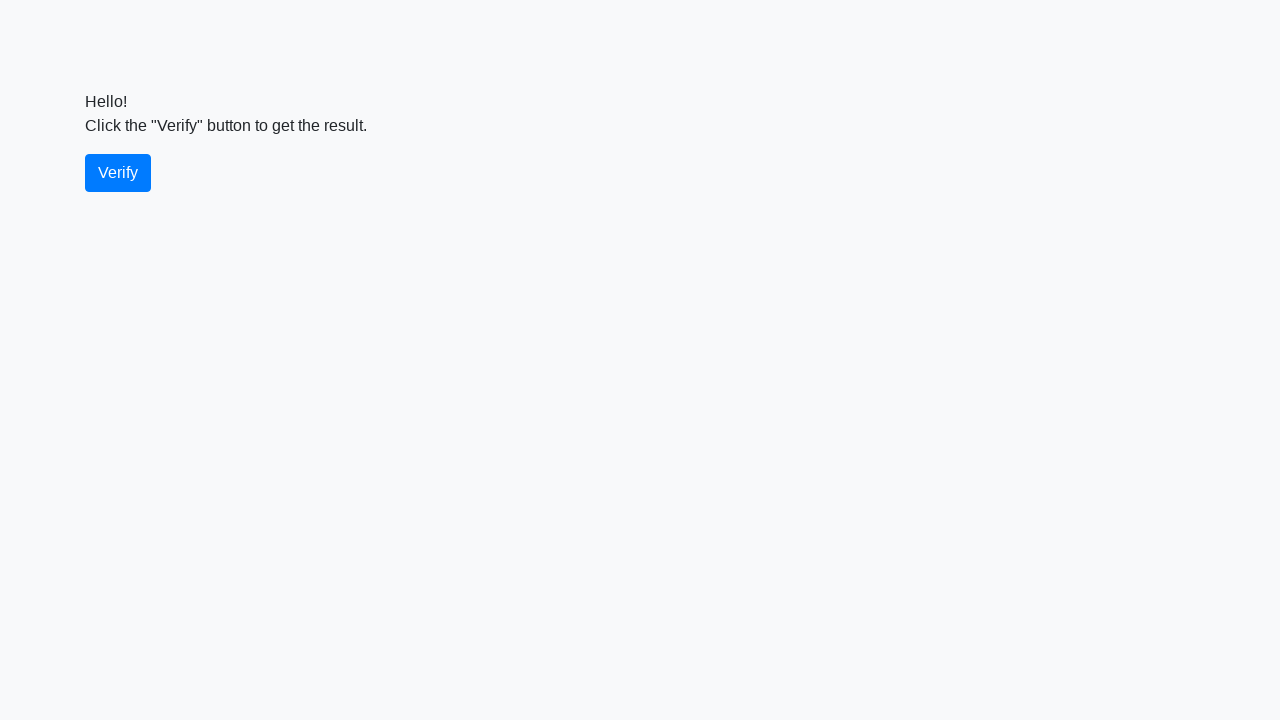

Clicked verify button at (118, 173) on #verify
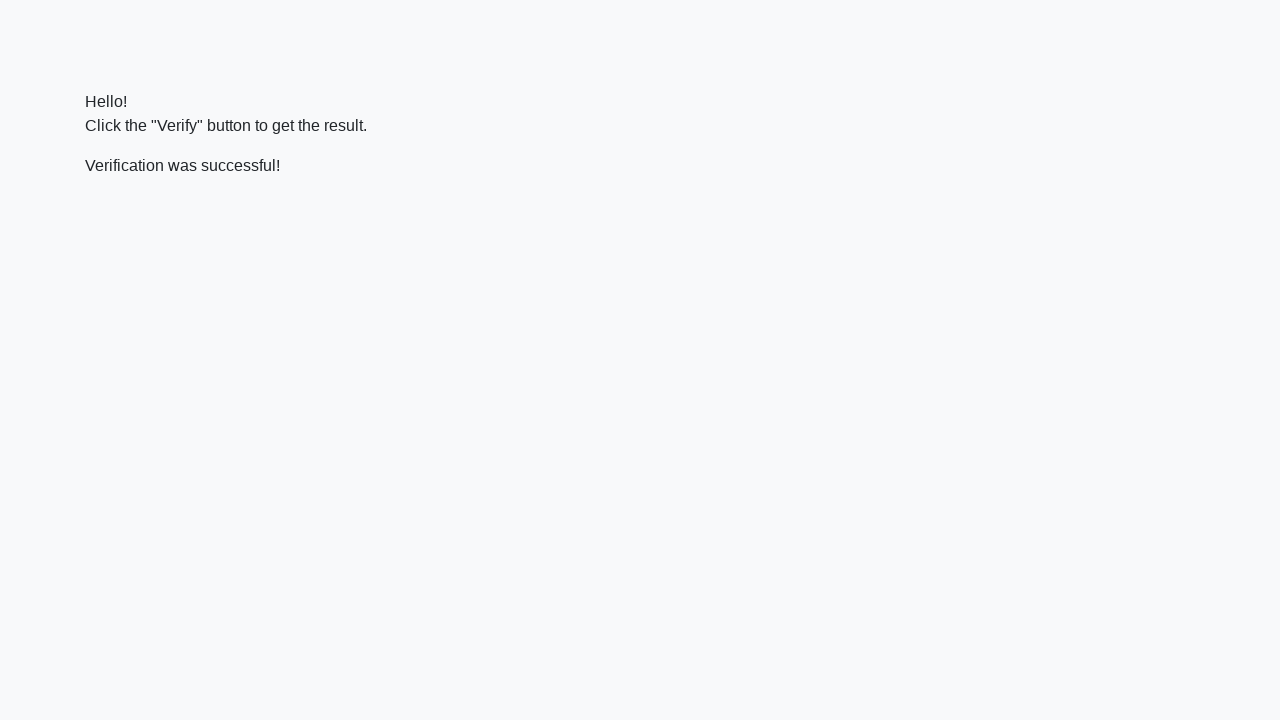

Success message appeared
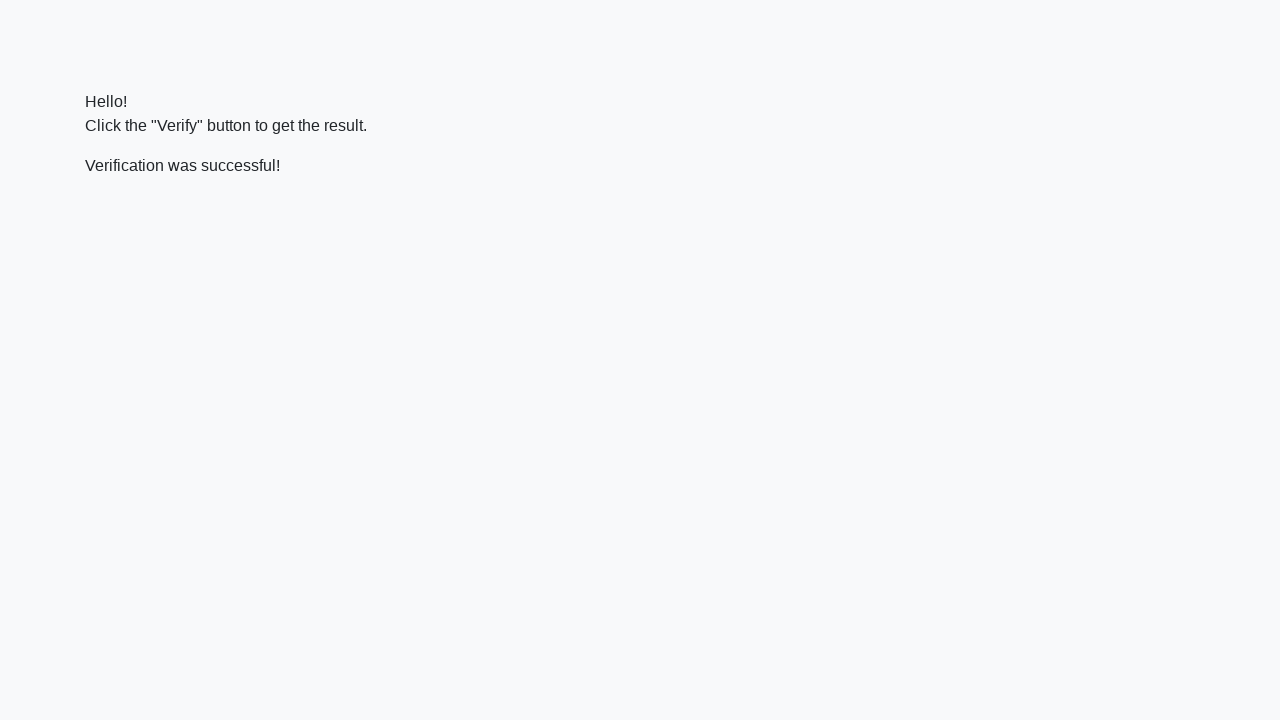

Verified that success message contains 'successful'
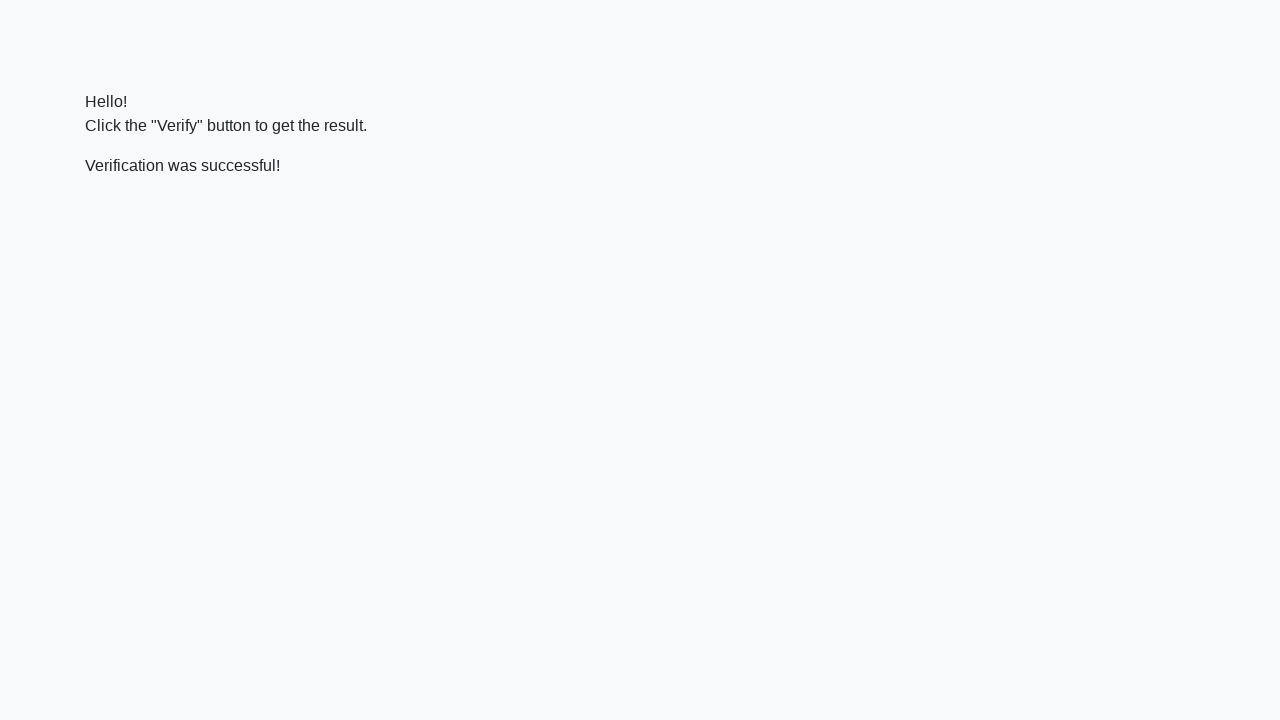

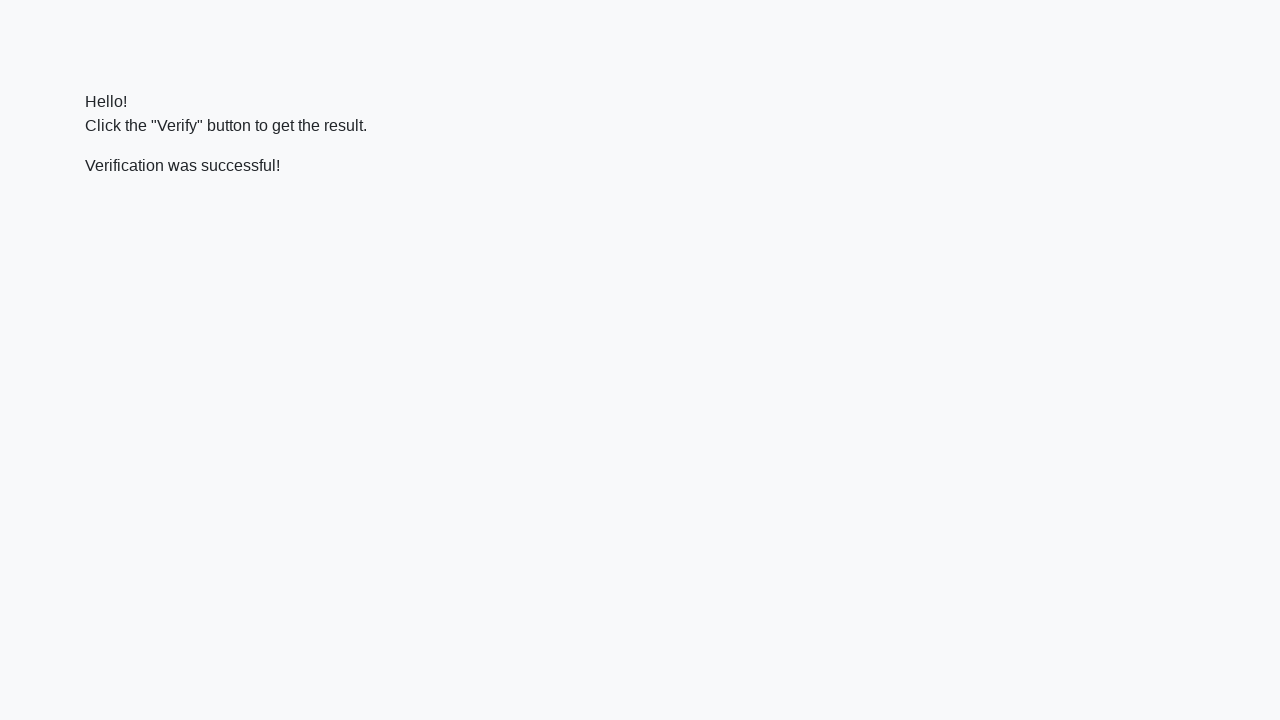